Tests double-click functionality on a button element on a test automation practice website

Starting URL: https://testautomationpractice.blogspot.com

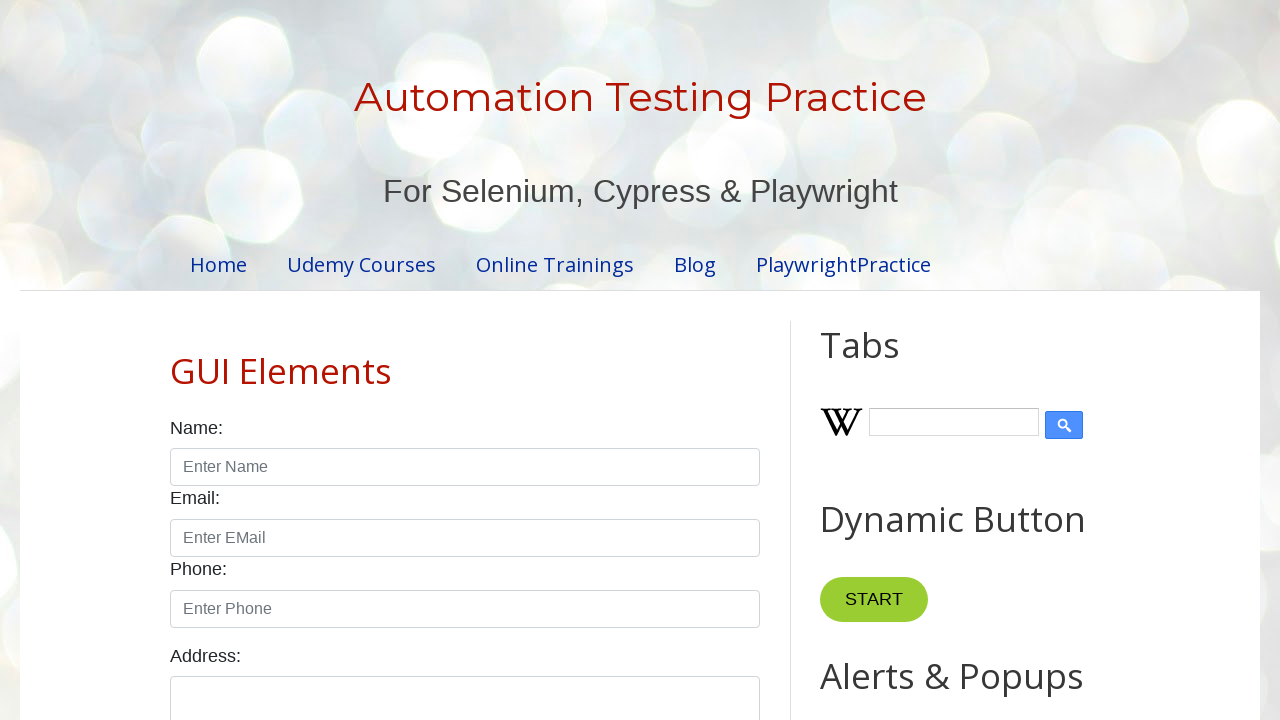

Located button element with ondblclick event handler
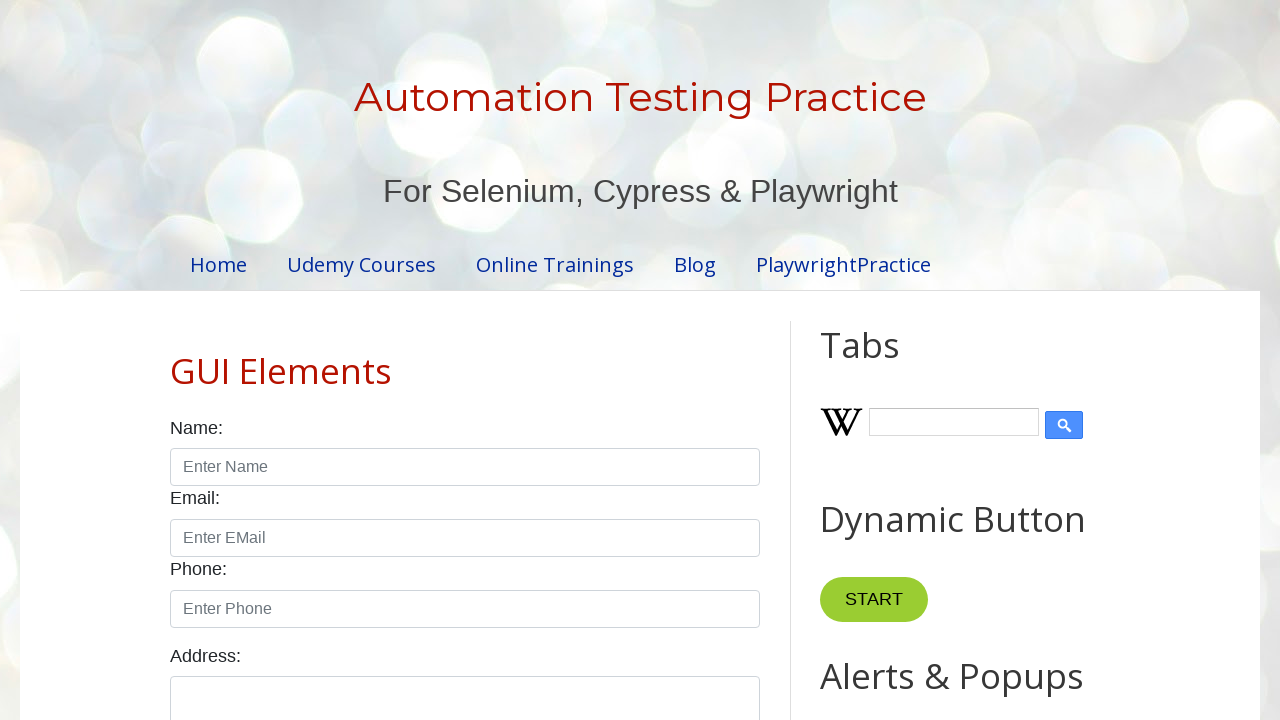

Double-clicked the button element at (885, 360) on xpath=//button[@ondblclick="myFunction1()"]
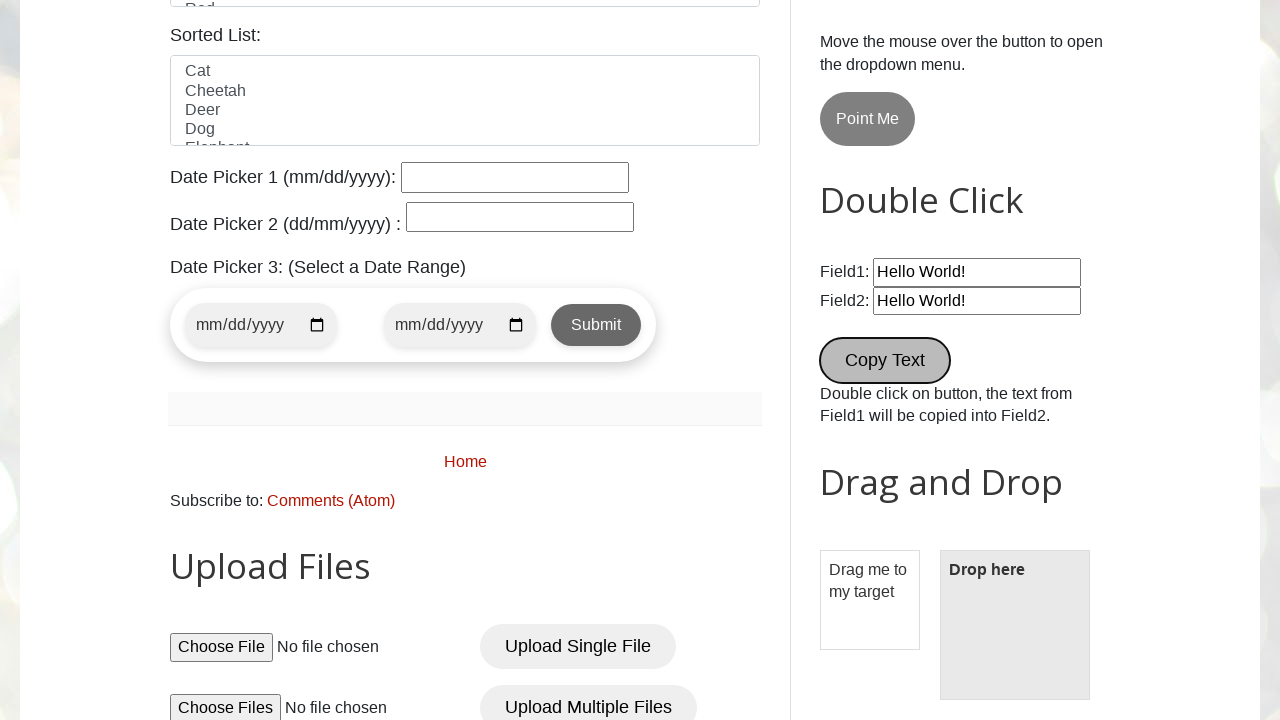

Waited 3 seconds for double-click action to complete
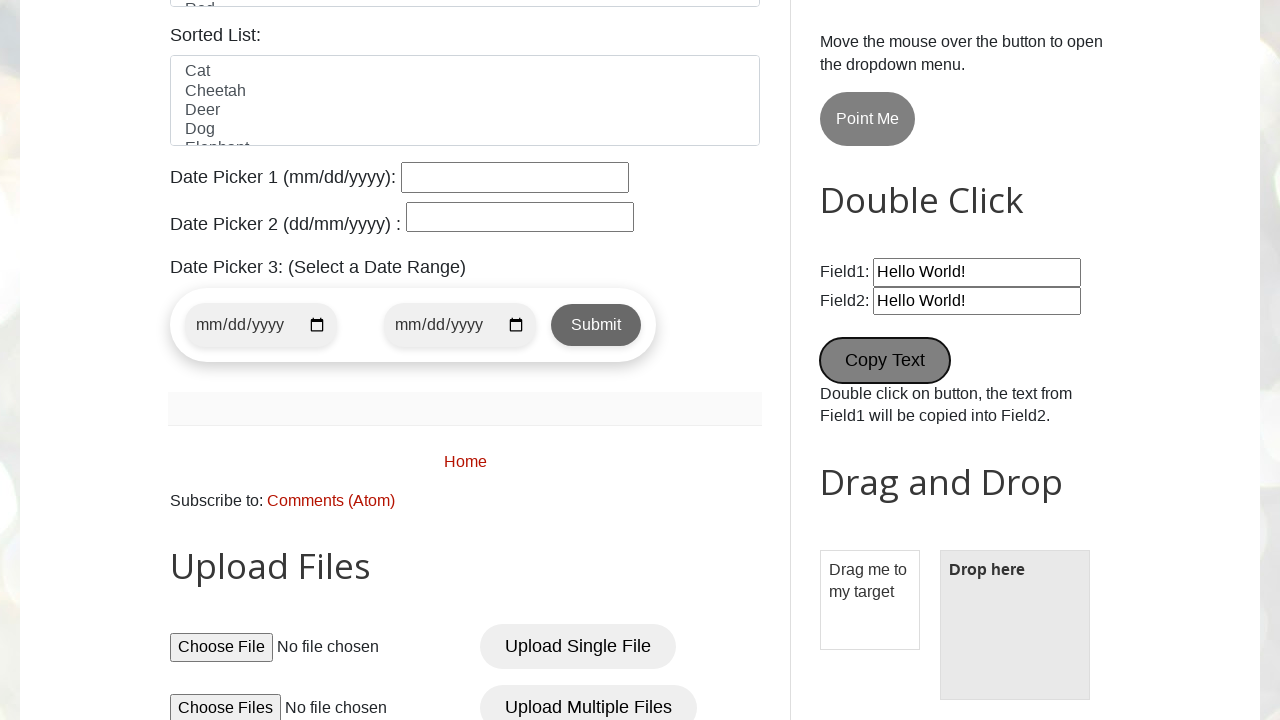

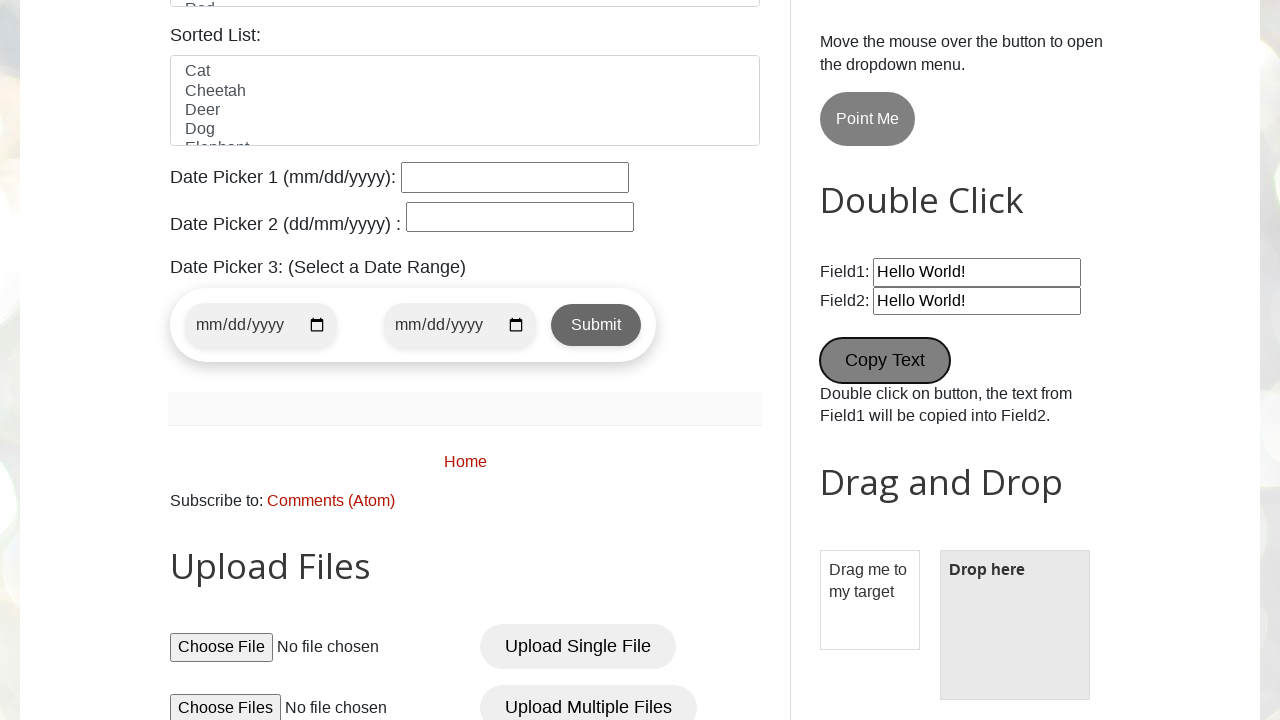